Tests dynamic properties page by waiting for a button that becomes visible after a delay, then verifying it is displayed

Starting URL: https://demoqa.com/dynamic-properties

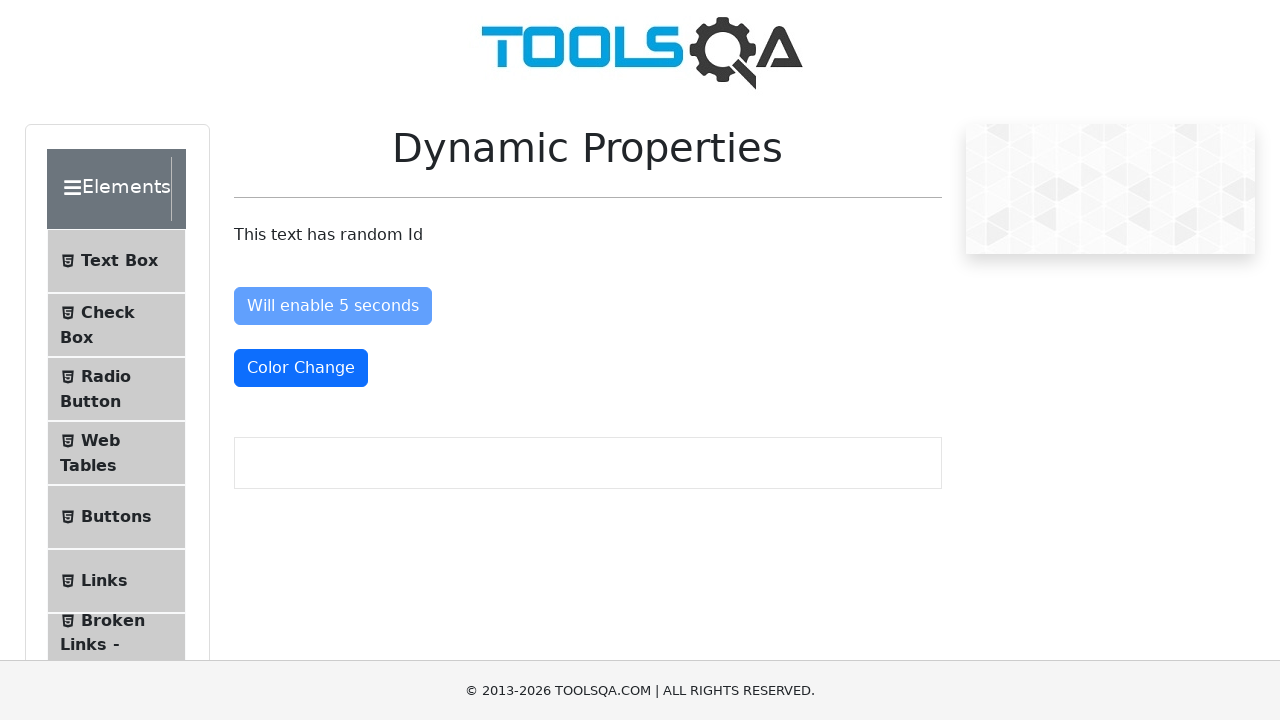

Located the 'Visible After 5 Seconds' button element
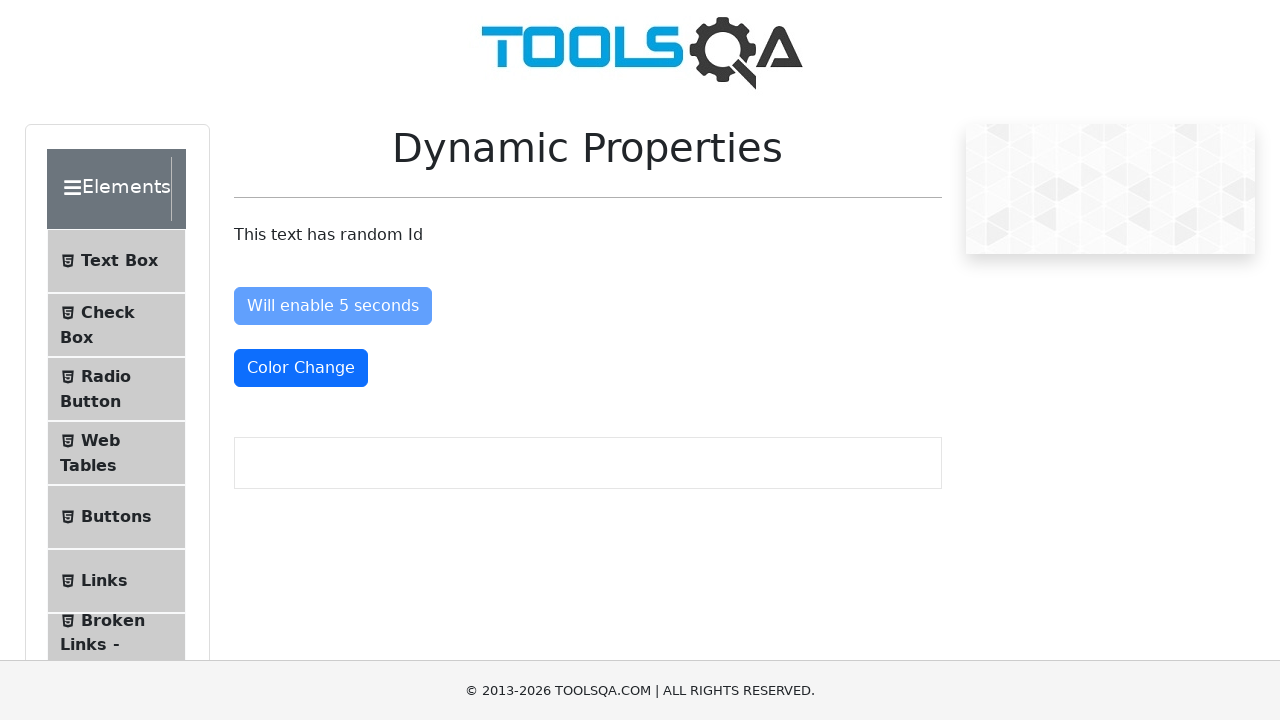

Waited for button to become visible (up to 6 seconds)
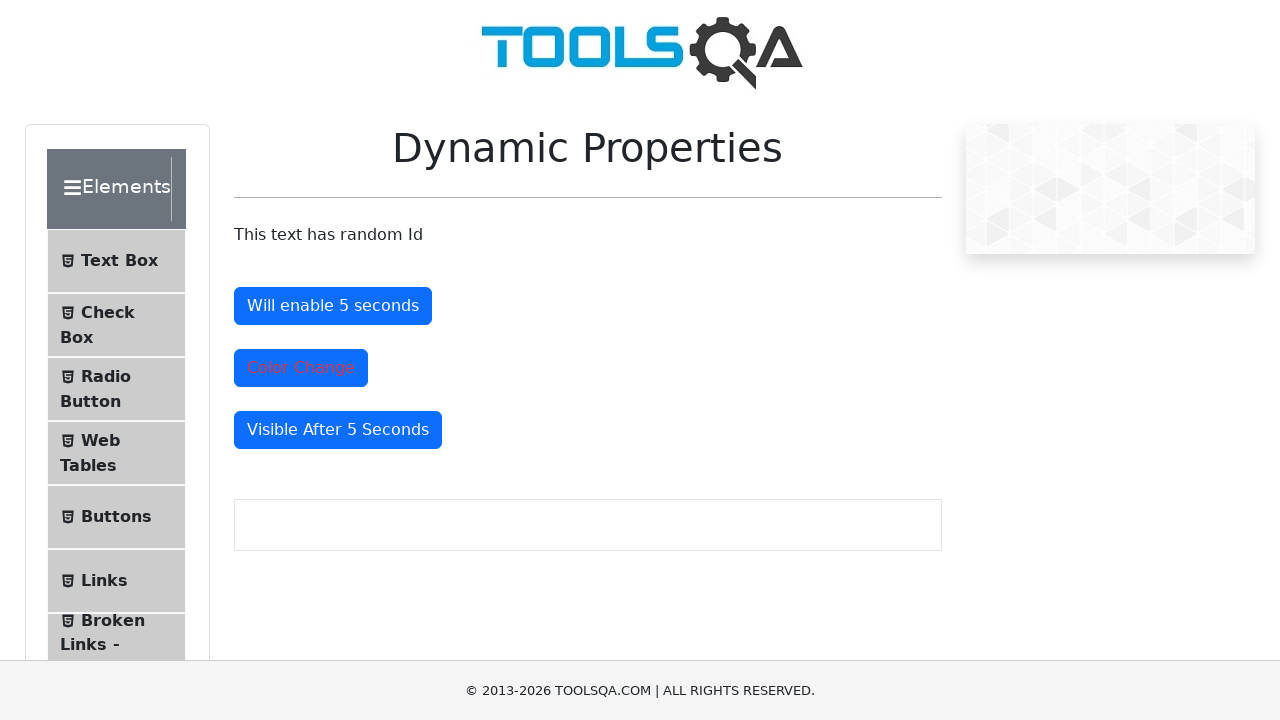

Verified that the button is now visible on the page
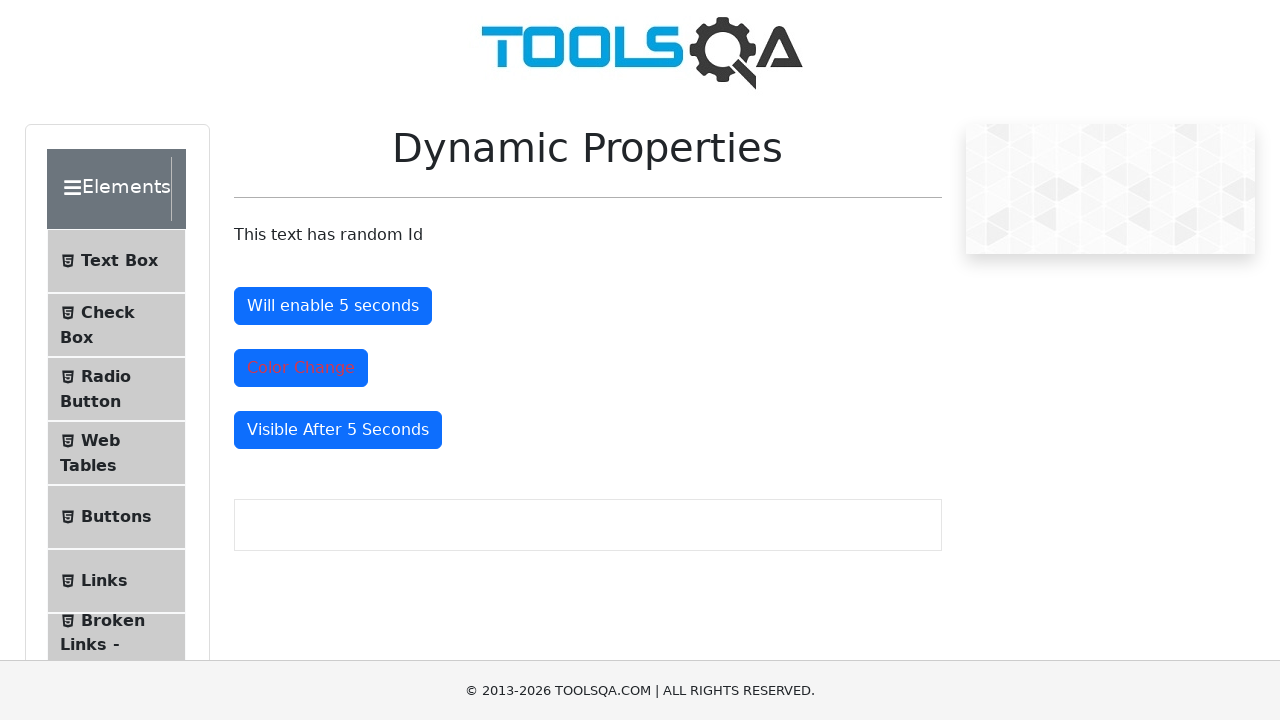

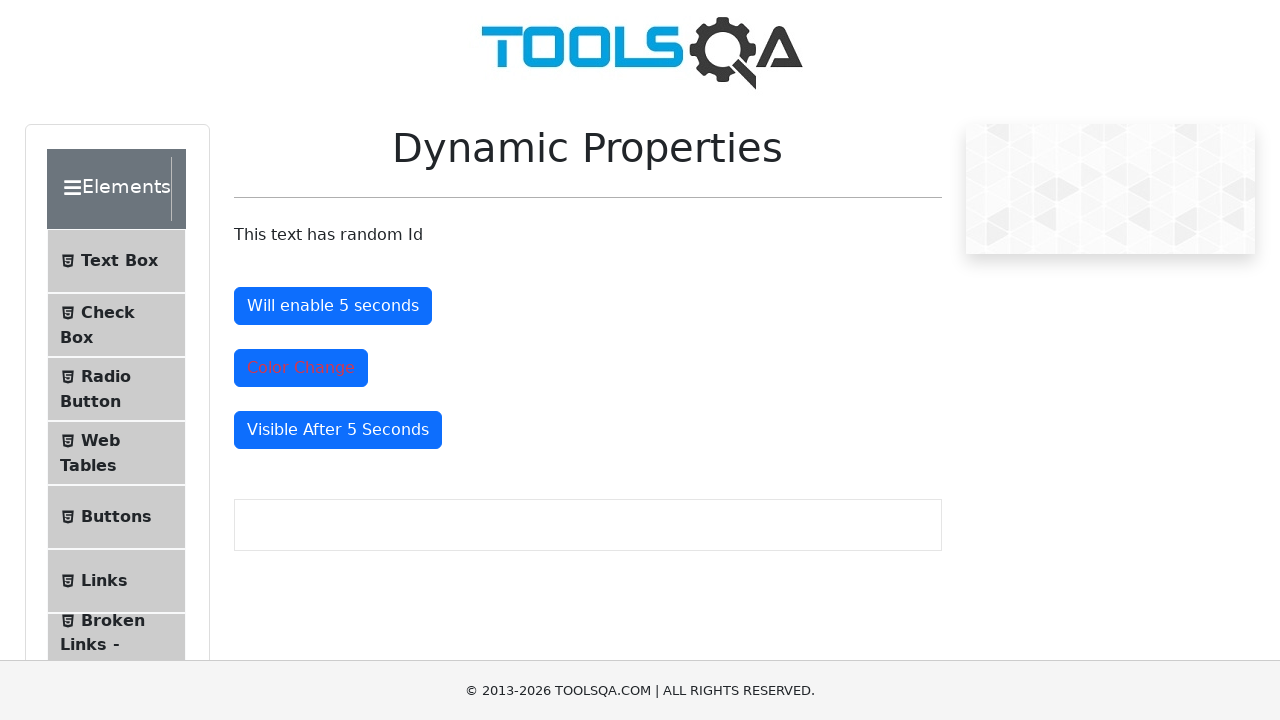